Tests the dynamic controls page by removing a checkbox, verifying it's gone, then adding it back and verifying it reappears

Starting URL: https://the-internet.herokuapp.com/dynamic_controls

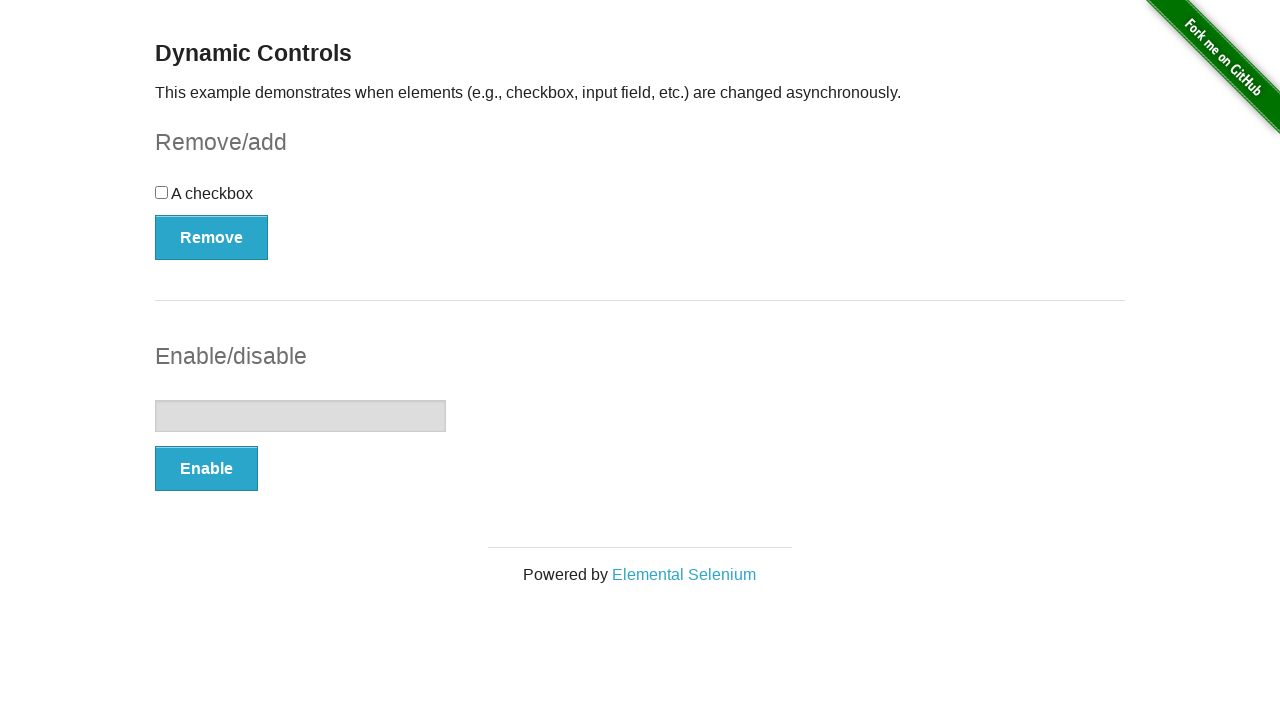

Waited for checkbox to be present on the page
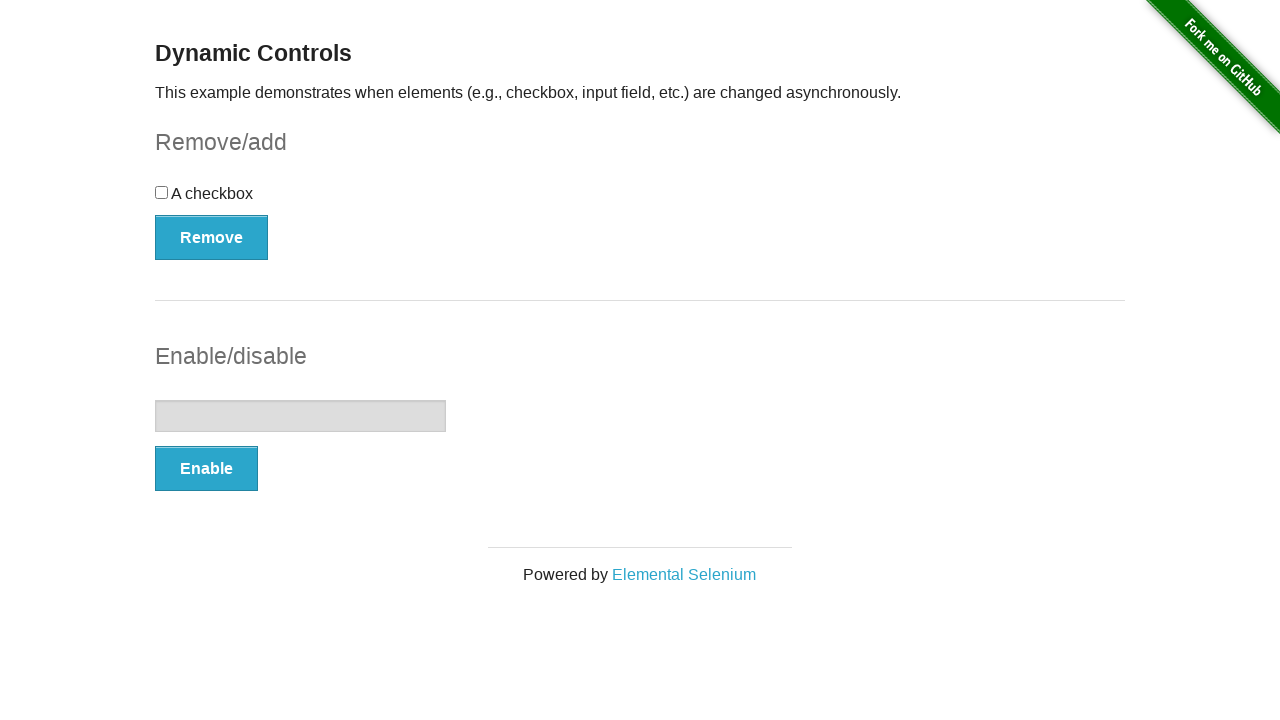

Clicked the remove button to delete the checkbox at (212, 237) on #checkbox-example > button
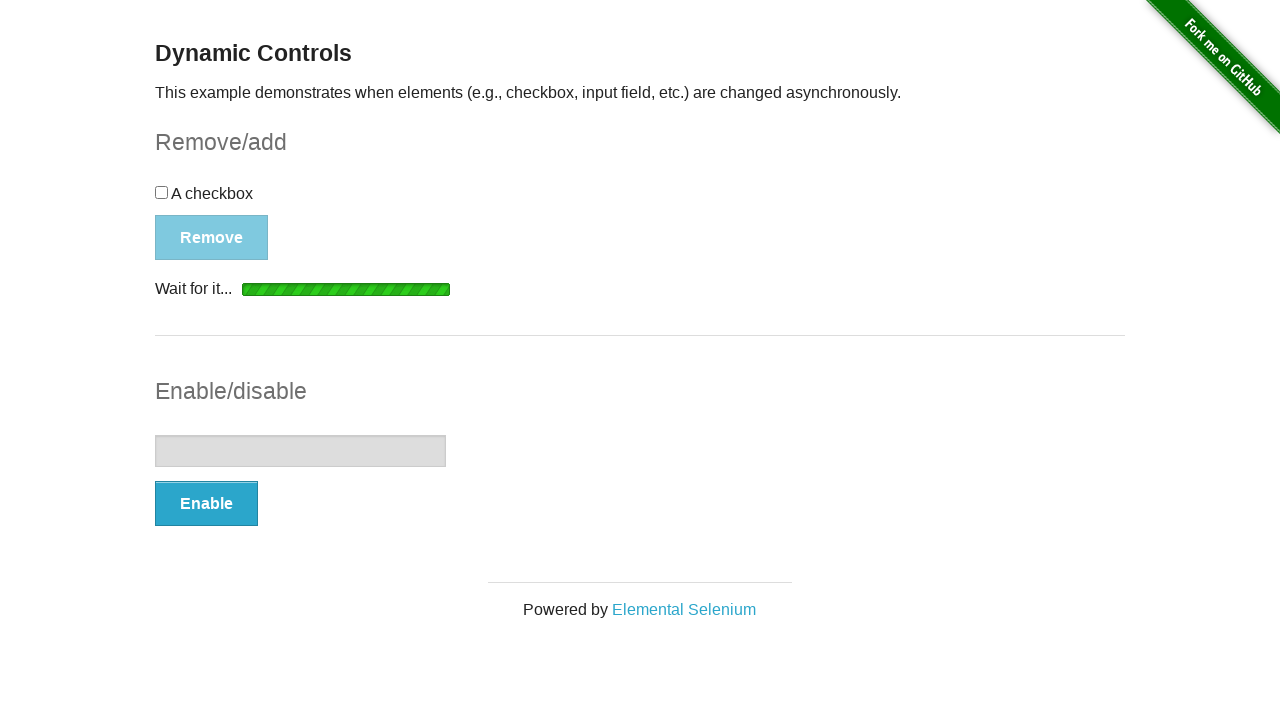

Verified checkbox was removed and is no longer visible
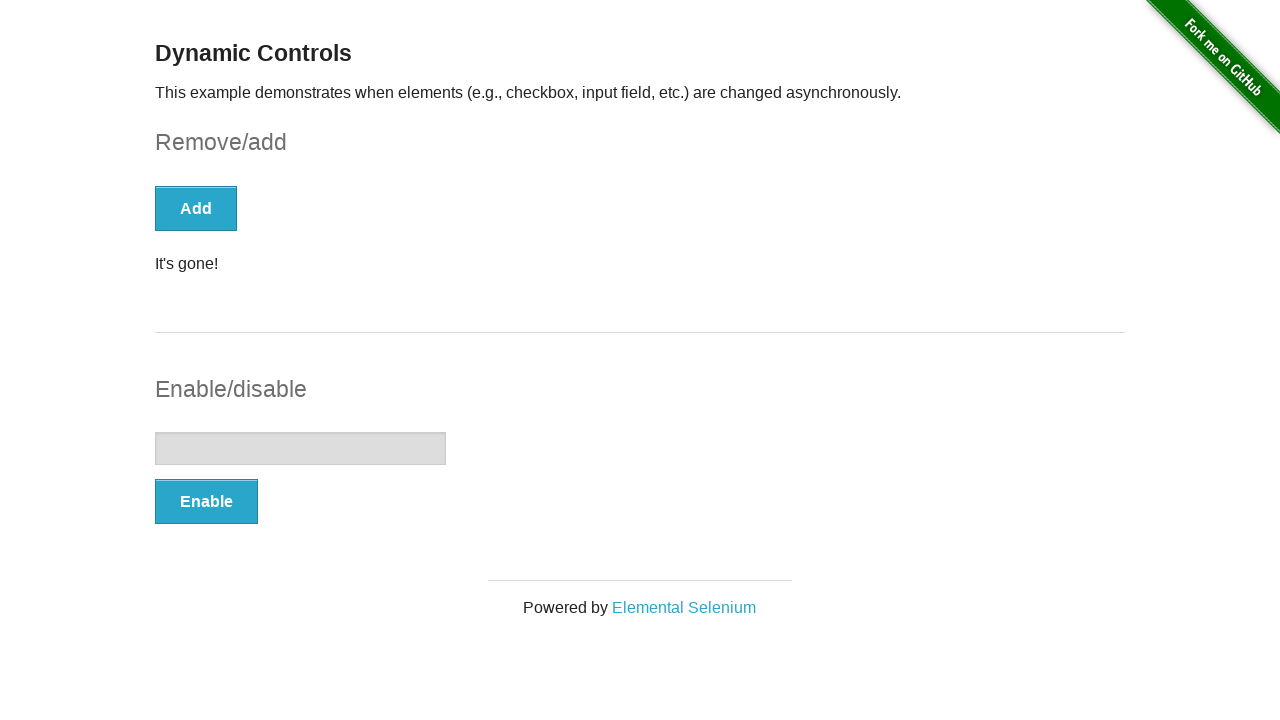

Asserted that 'It's gone!' message is displayed after checkbox removal
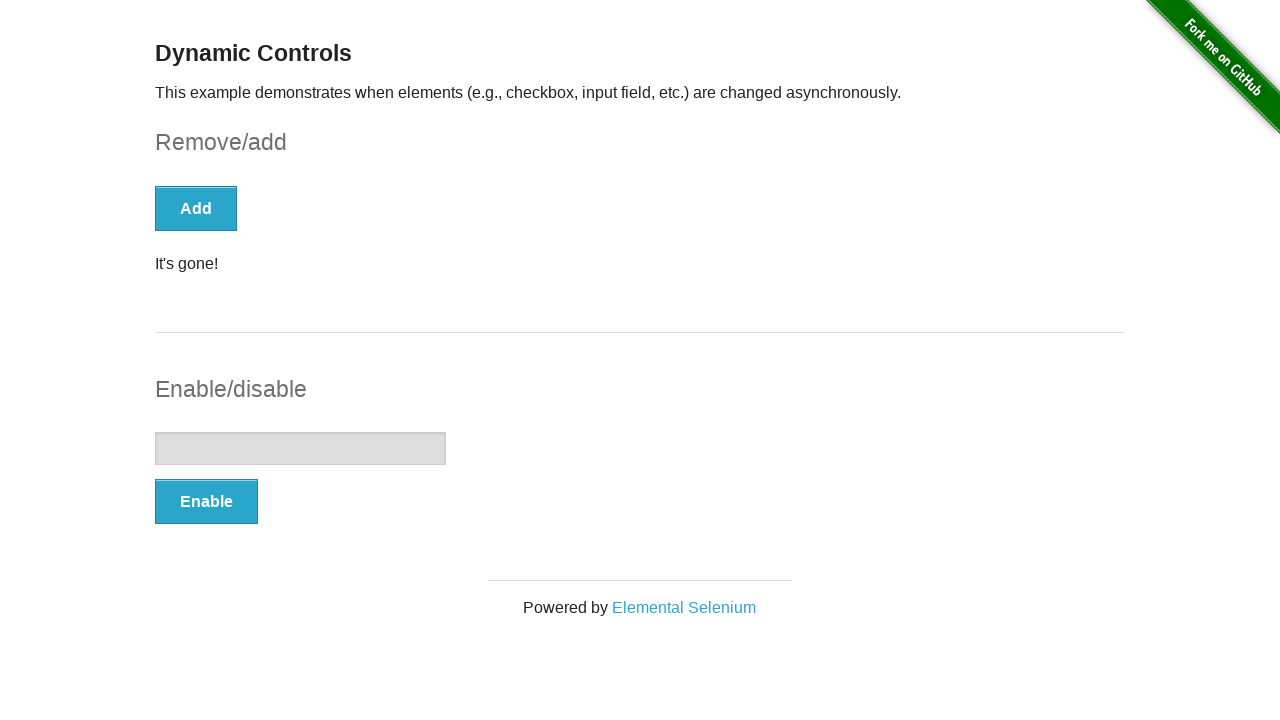

Clicked the add button to restore the checkbox at (196, 208) on [onclick="swapCheckbox()"]
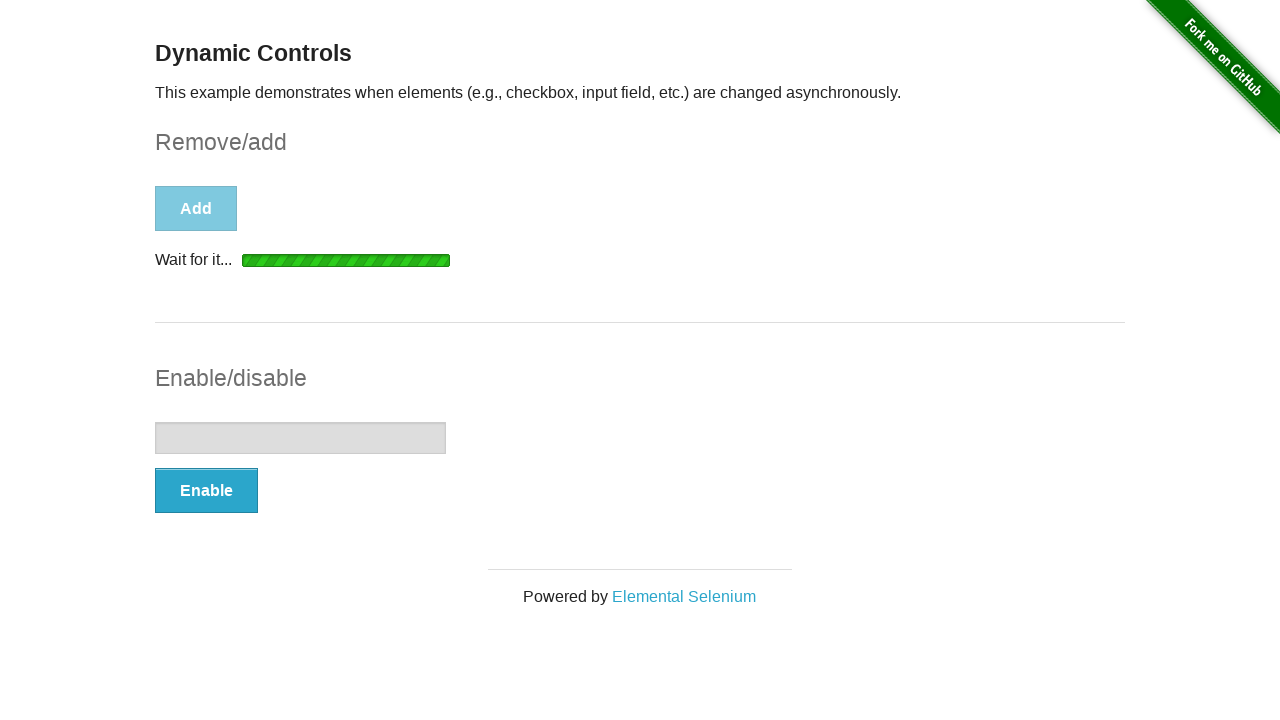

Waited for checkbox to reappear on the page
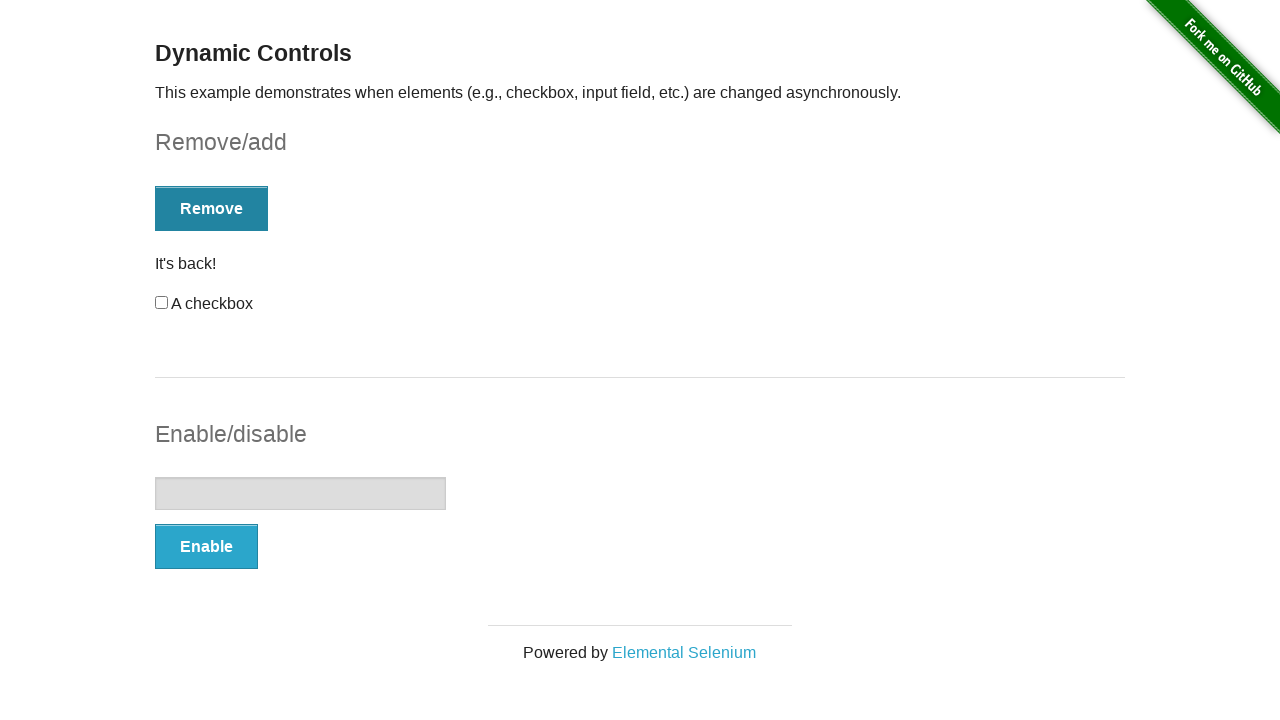

Asserted that 'It's back!' message is displayed after checkbox is restored
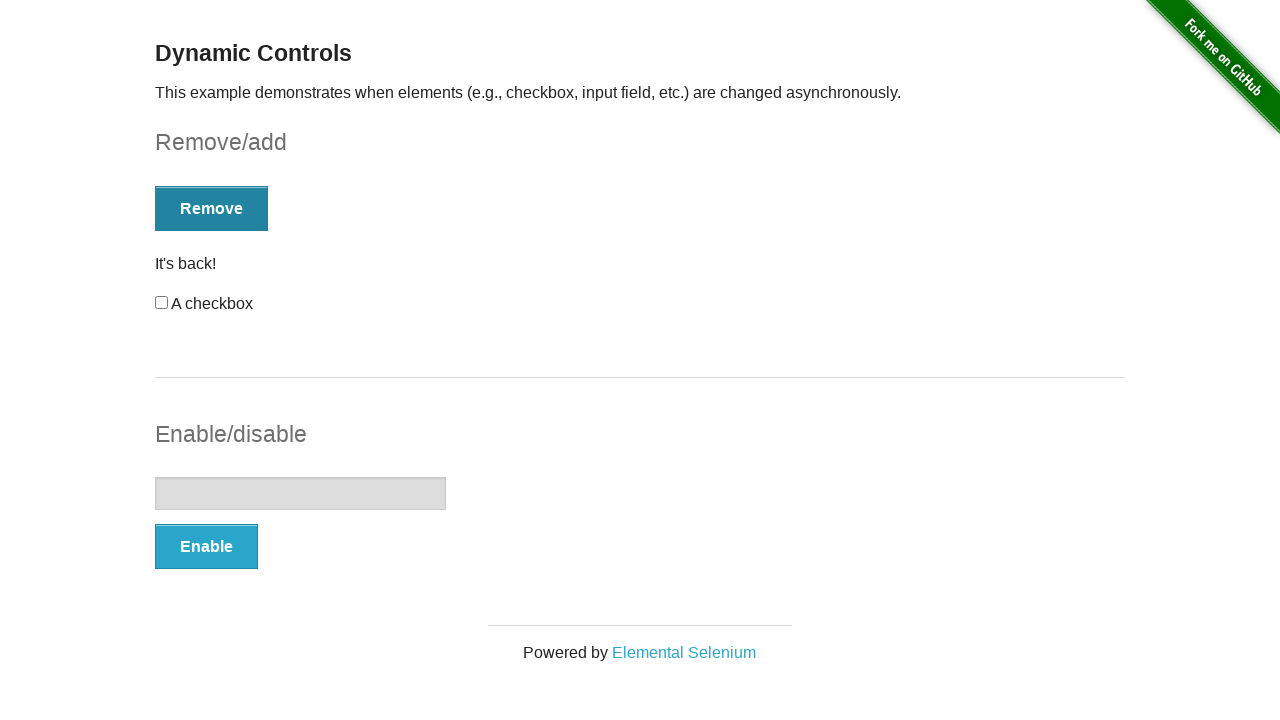

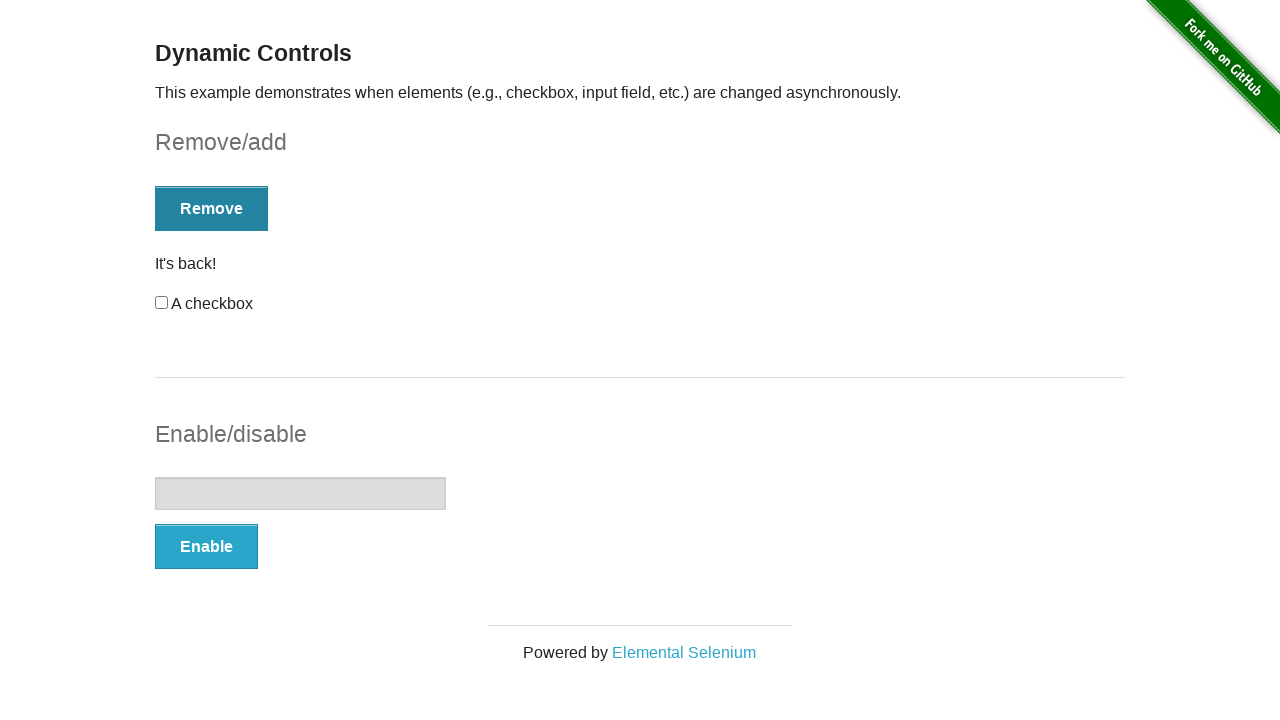